Fills out a contact form on the Blonde Site with name, email, subject, and message fields, then submits the form

Starting URL: https://lennertamas.github.io/blondesite/contact/

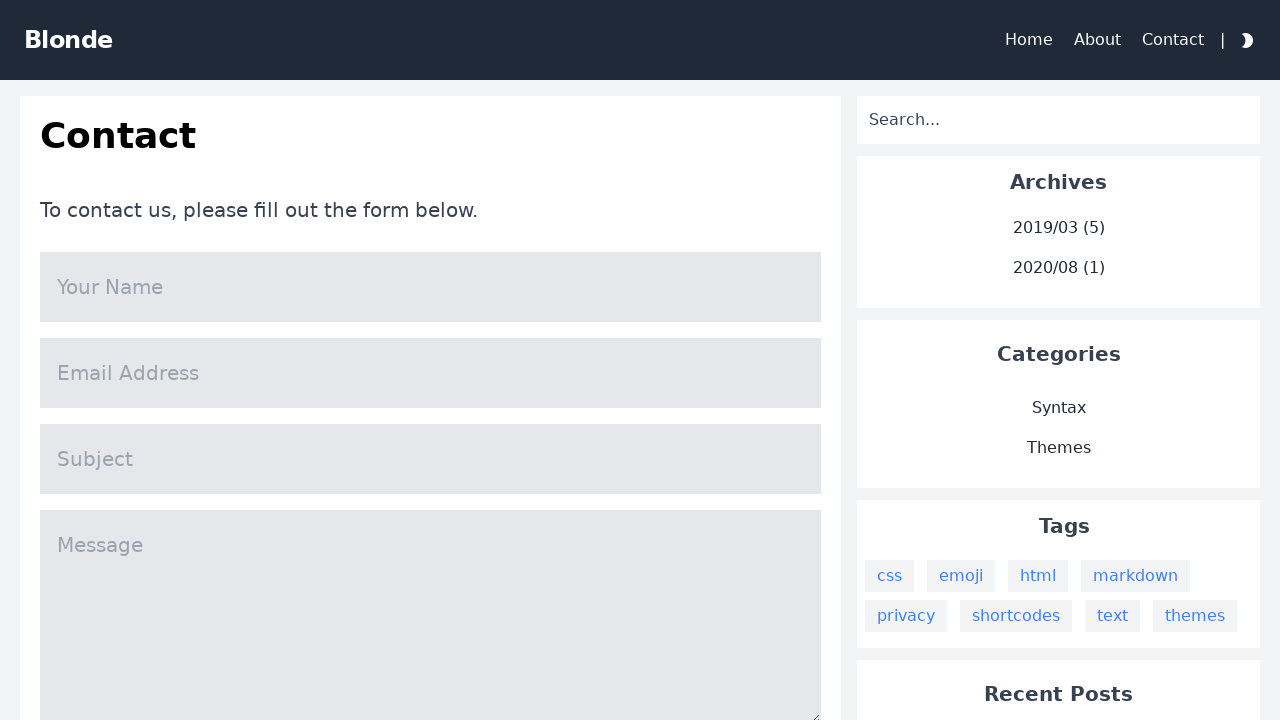

Waited 2 seconds for page to load
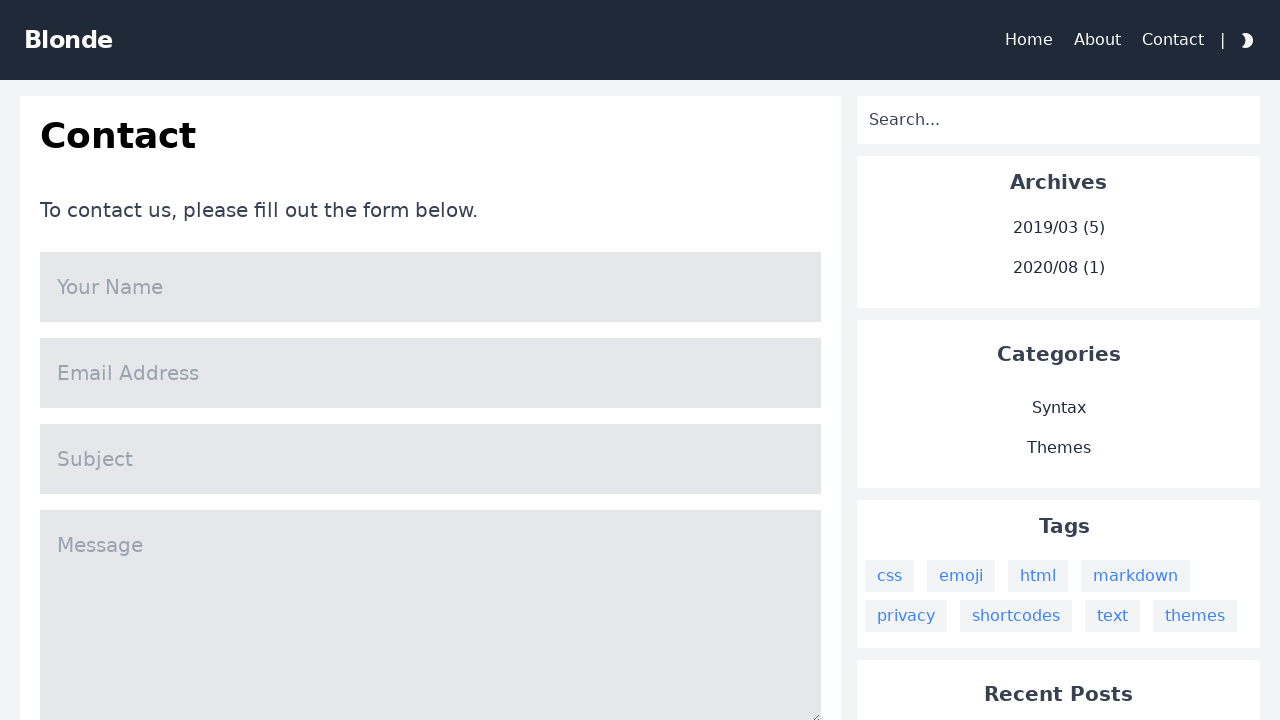

Filled name field with 'Neville Longbottom' on input[name='name']
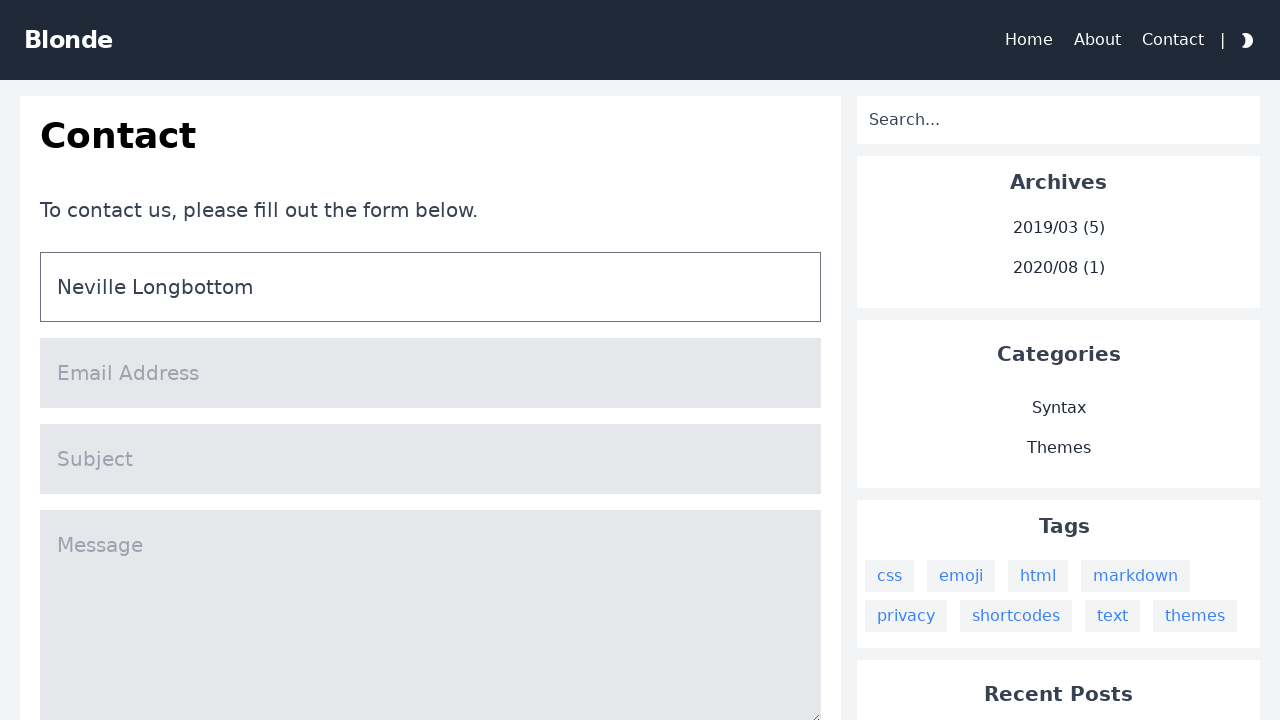

Filled email field with 'nevillelongbottom@roxfort.com' on input[name='mail']
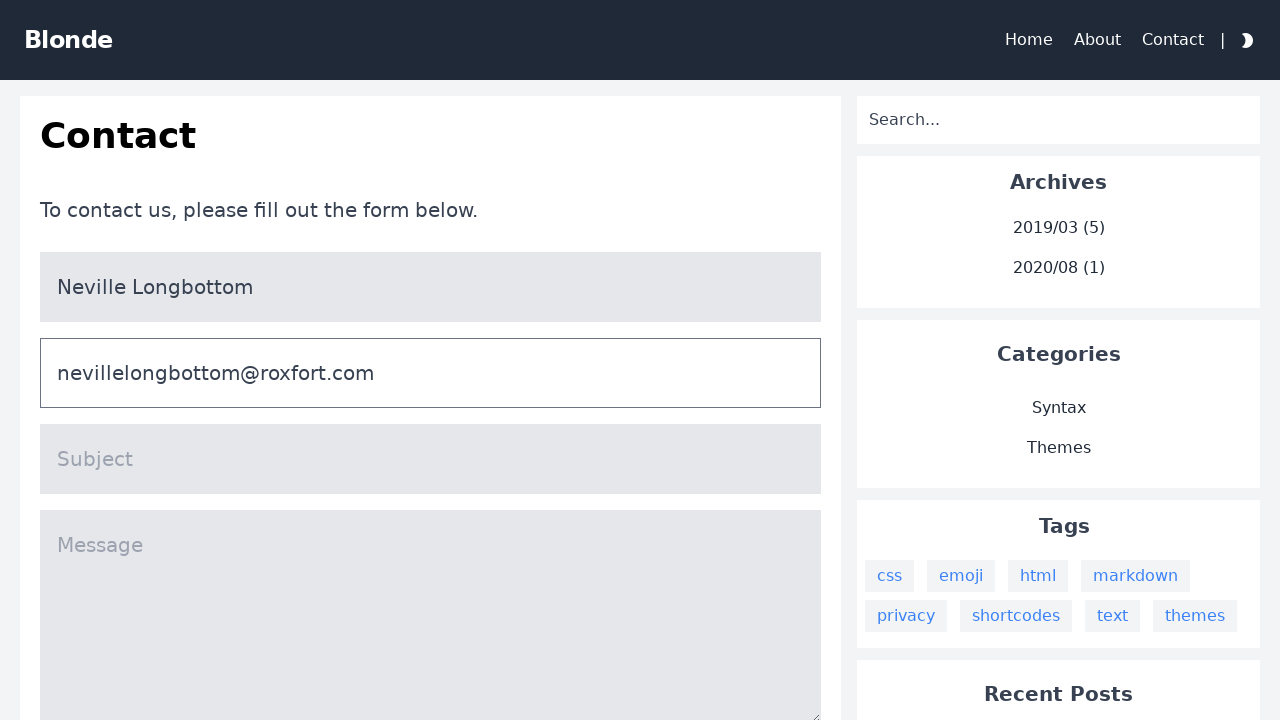

Filled subject field with 'I forgot when I take the exam' on input[name='title']
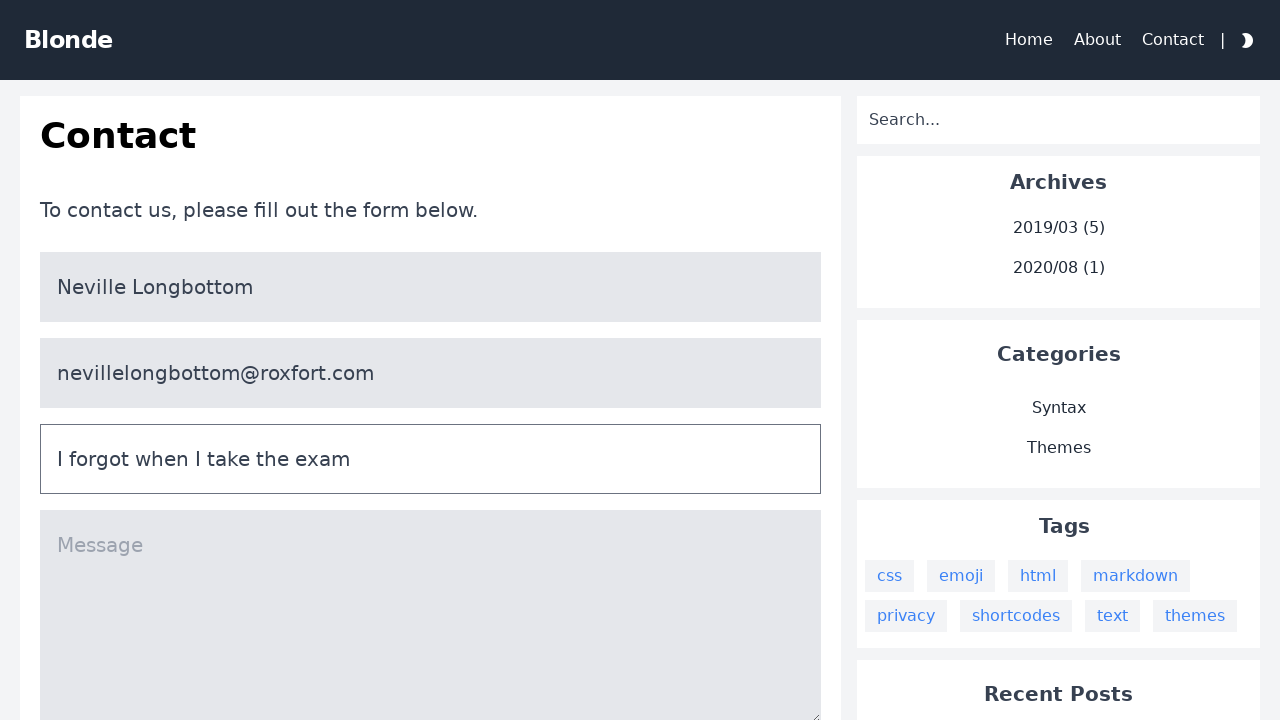

Filled message field with contact message from Neville Longbottom on textarea[name='message']
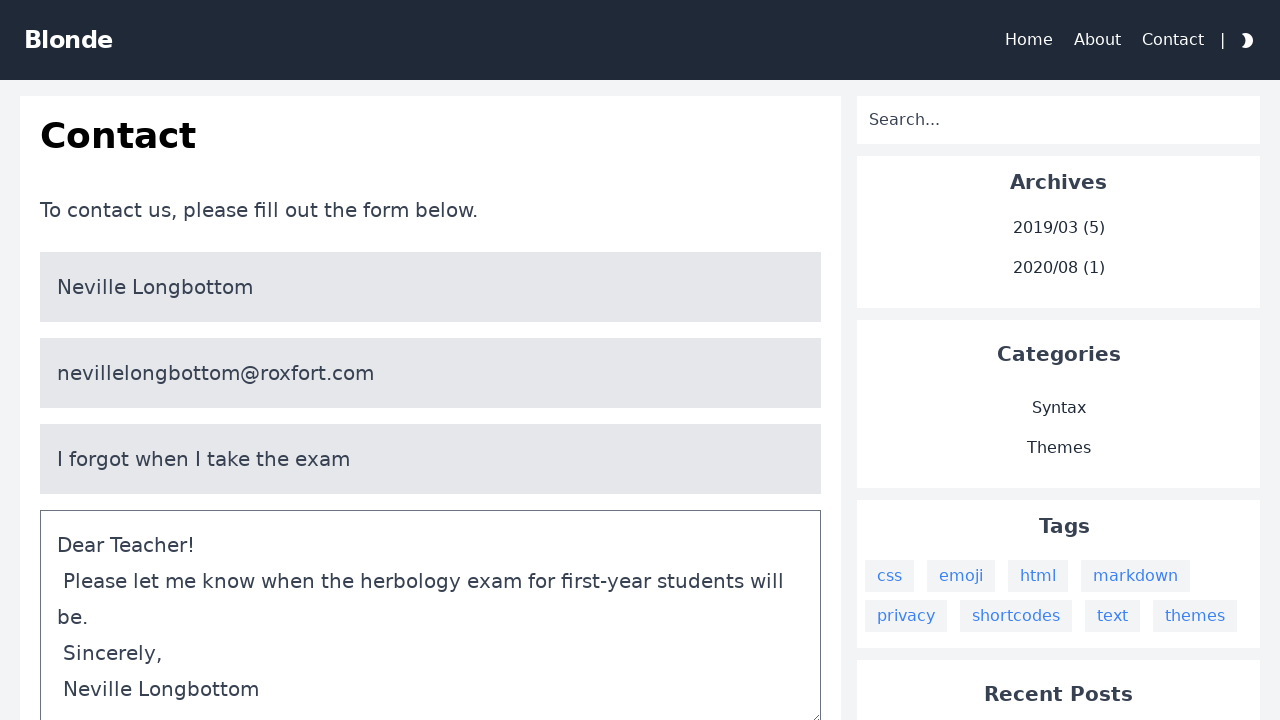

Clicked submit button to submit the contact form at (431, 360) on #content > div > div > div.bg-white.col-span-3.lg\:col-span-2.p-5.dark\:bg-warmg
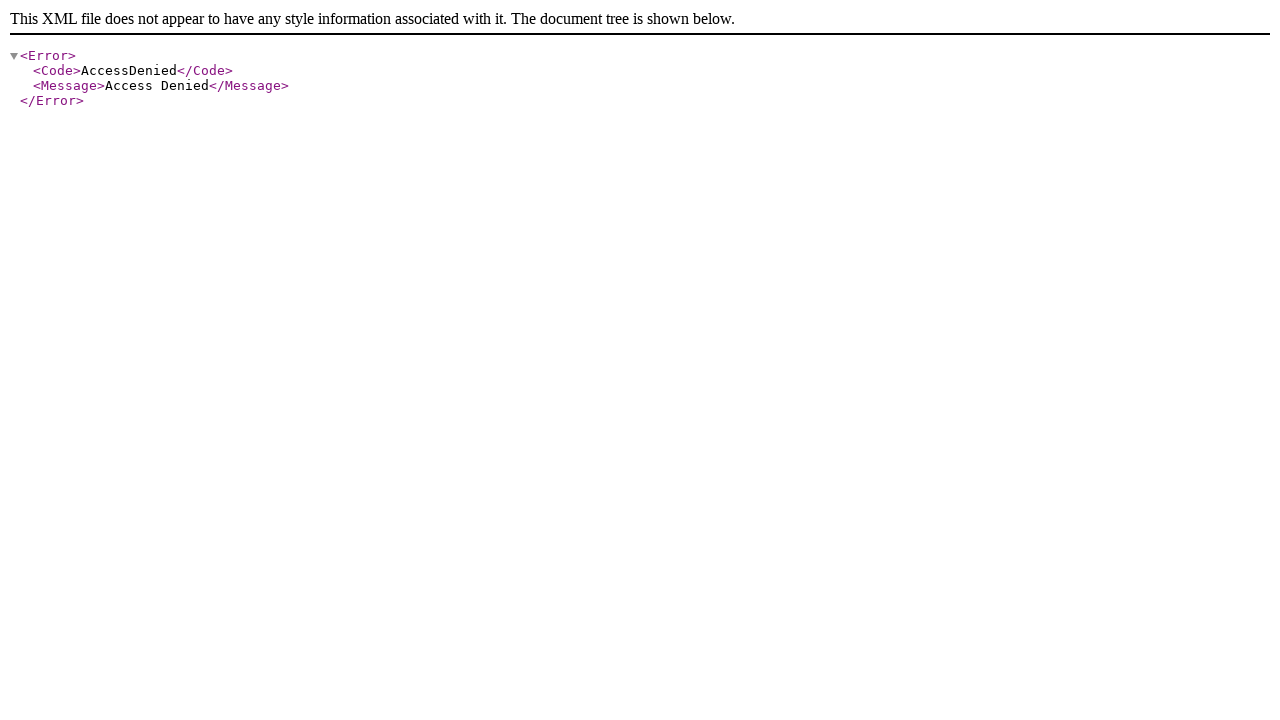

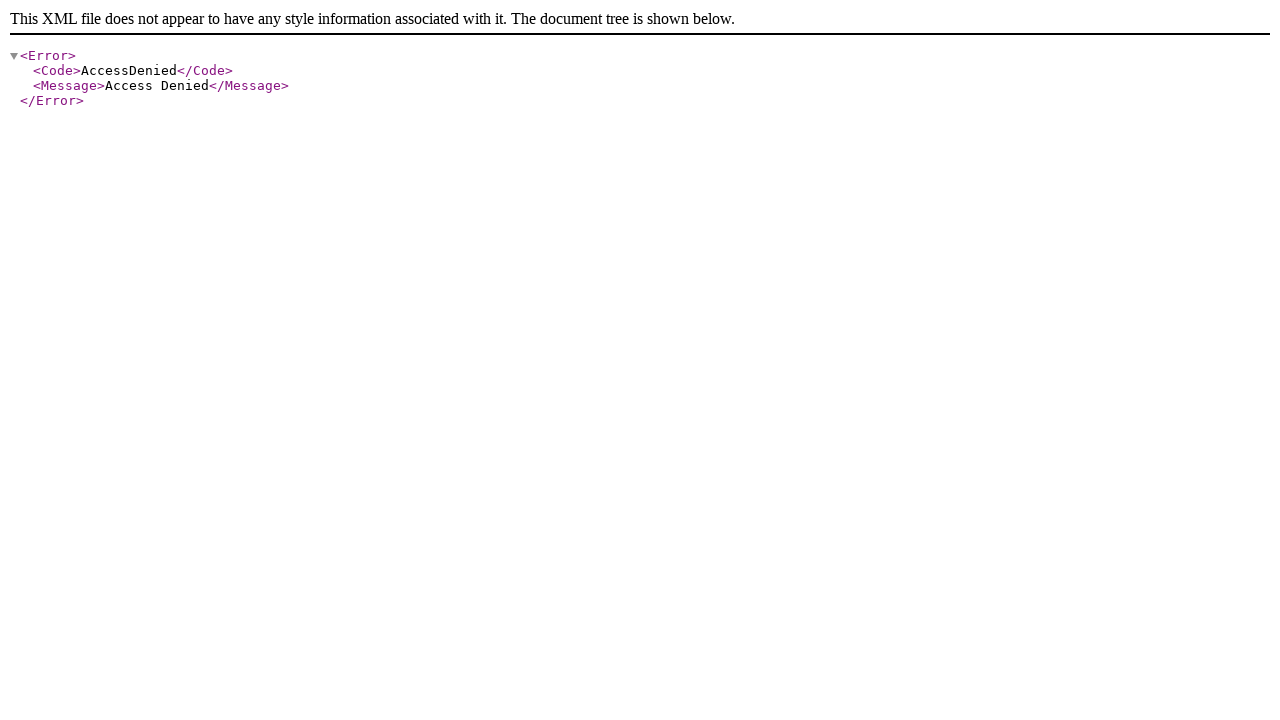